Tests submitting a form by filling a coupon code and clicking submit

Starting URL: https://example.cypress.io/commands/actions

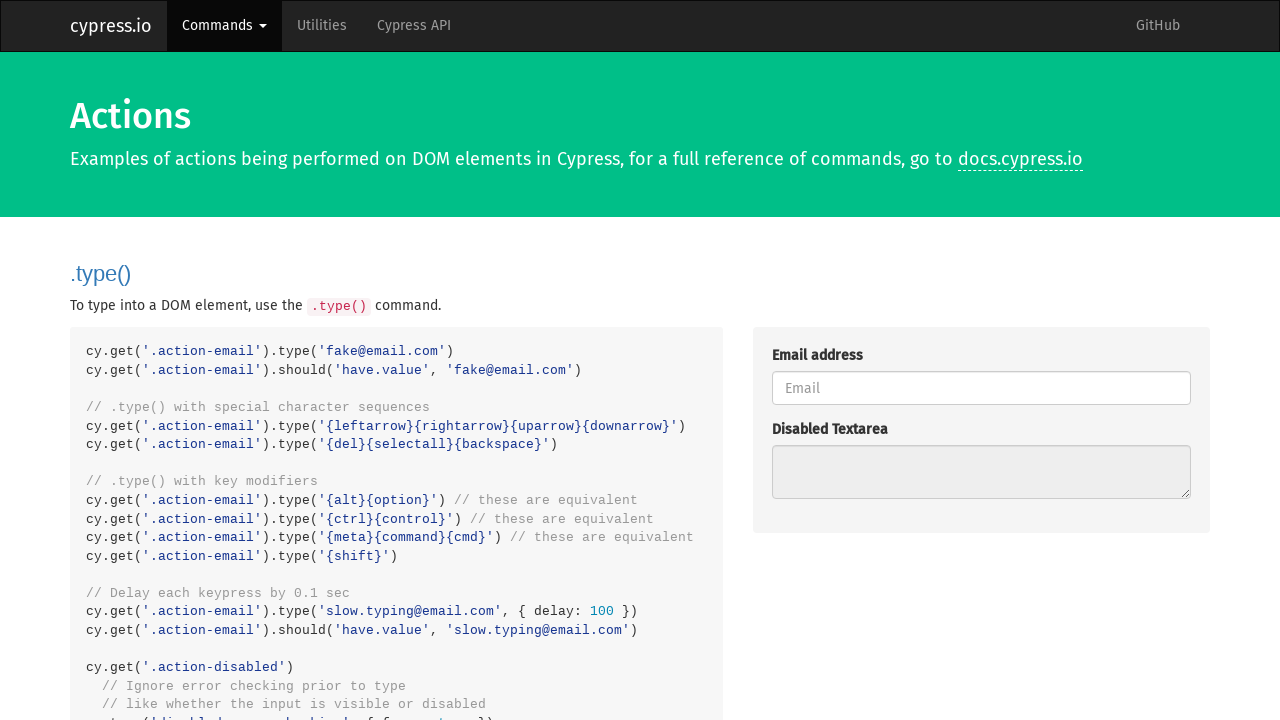

Filled coupon code field with 'HALFOFF' on .action-form >> [type='text']
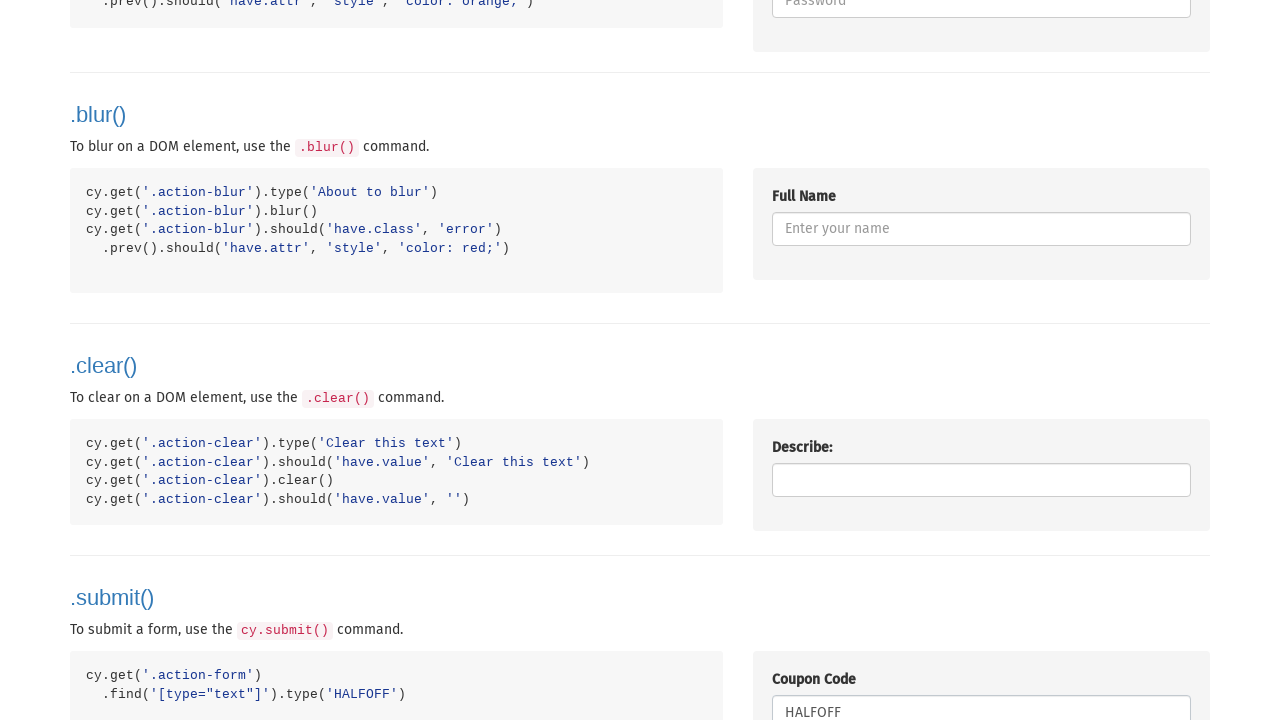

Clicked Submit button to submit the form at (807, 360) on internal:role=button[name="Submit"i]
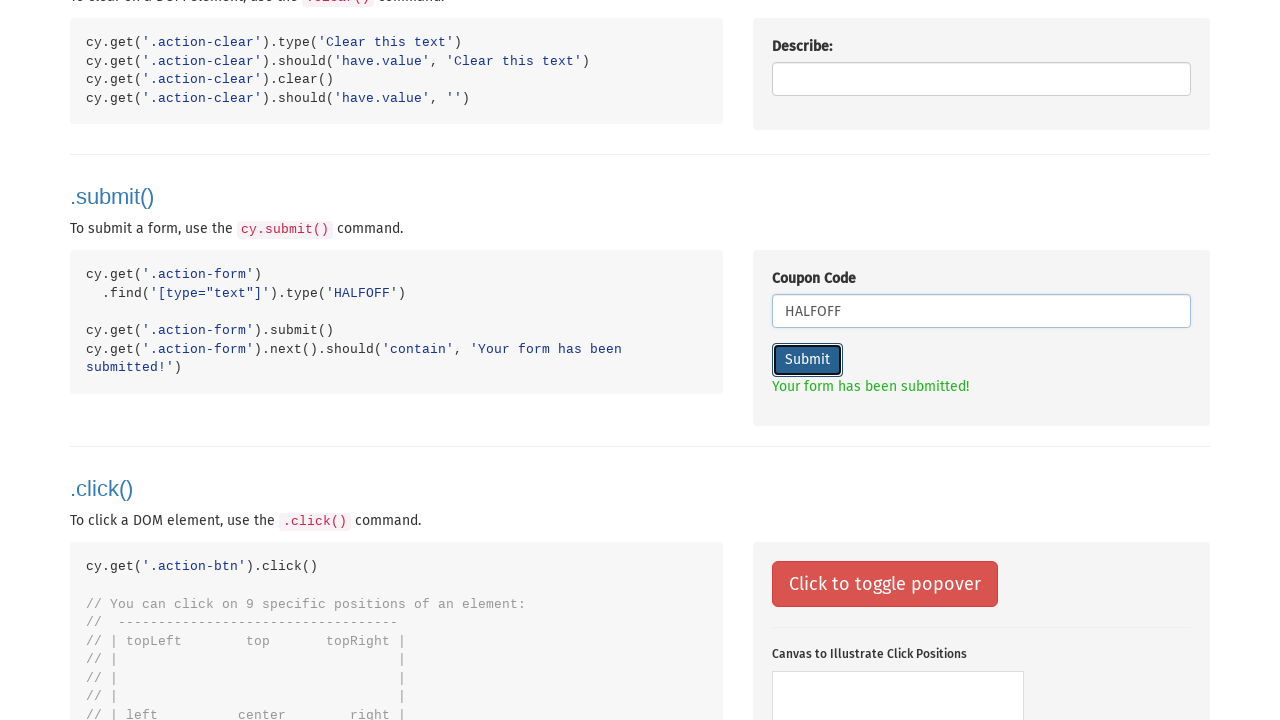

Form submission success message appeared
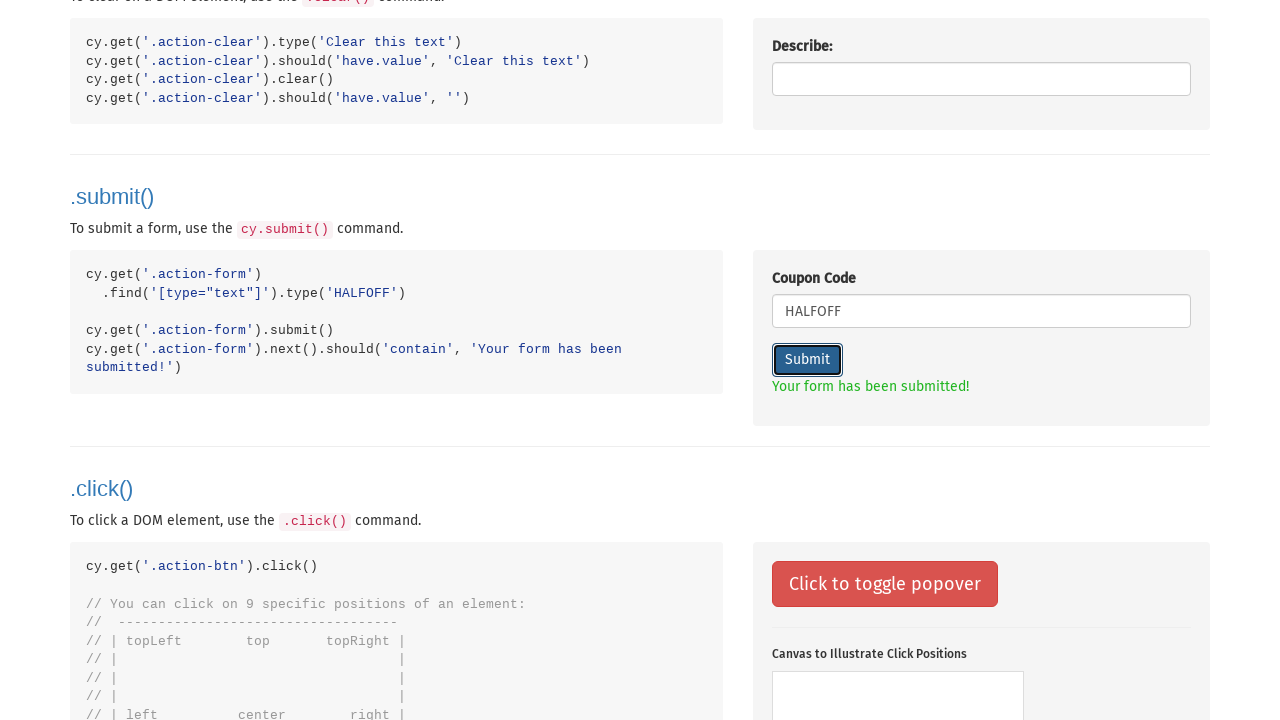

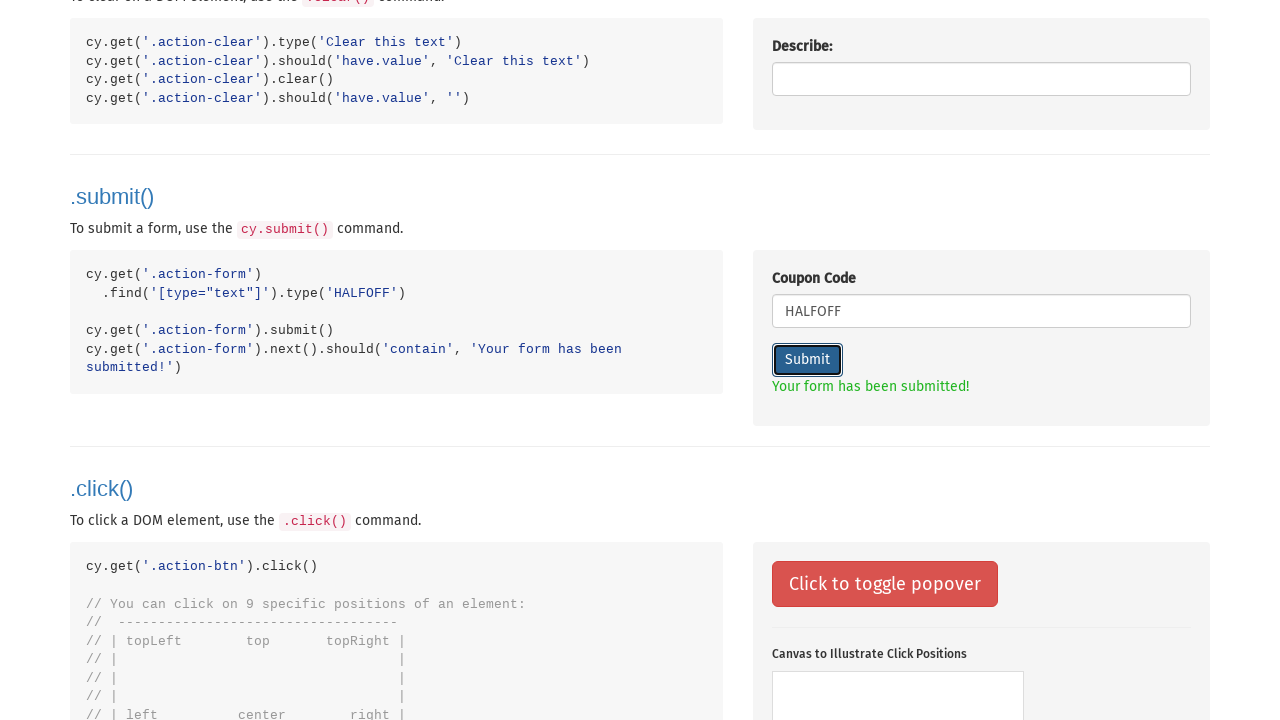